Tests table sorting using semantic class attributes by clicking the Dues column header in the second table

Starting URL: http://the-internet.herokuapp.com/tables

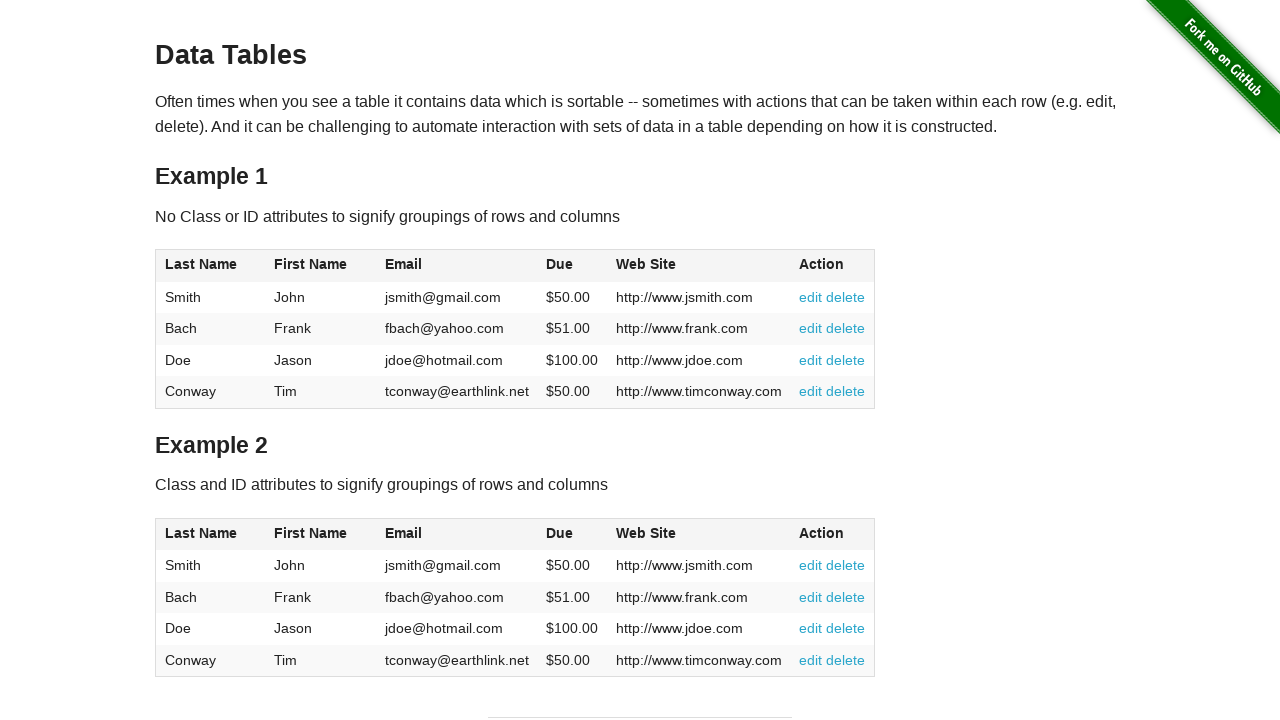

Clicked the Dues column header in the second table to sort at (560, 533) on #table2 thead .dues
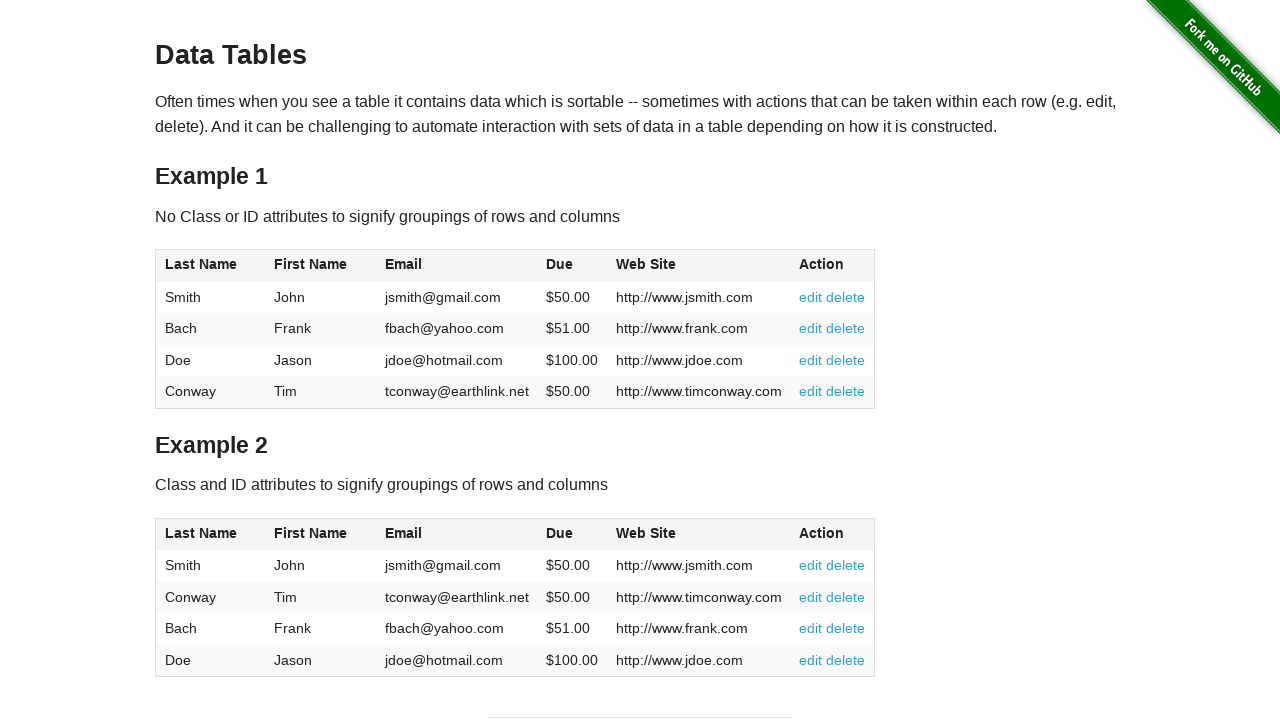

Table sorted and Dues column is visible in the second table
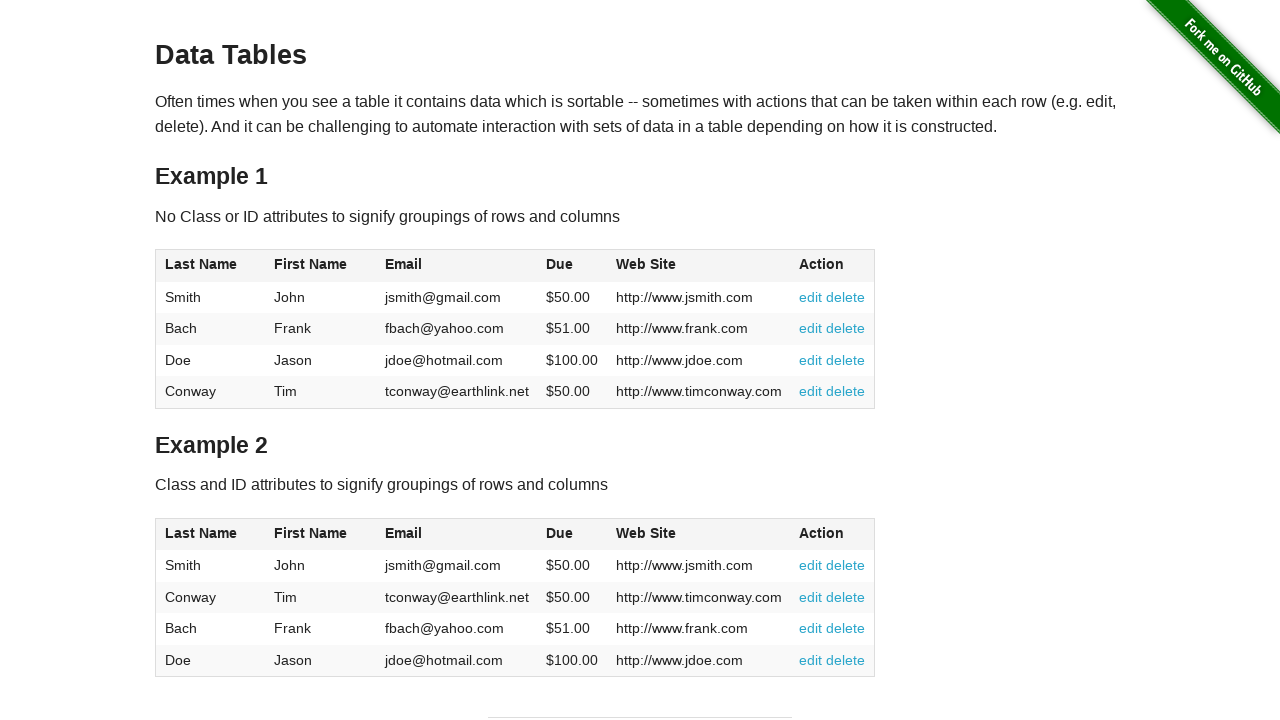

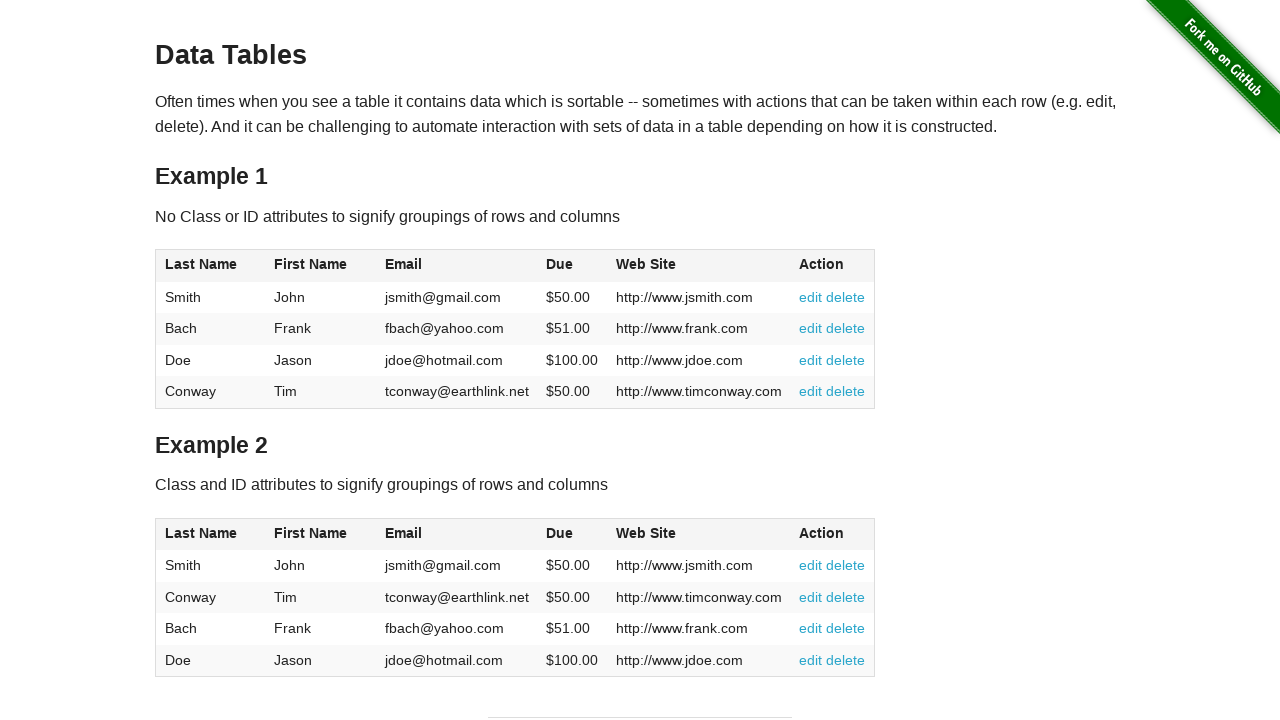